Navigates to Web Tables and adds a new record by filling out the registration form with first name, last name, email, age, salary, and department

Starting URL: https://demoqa.com

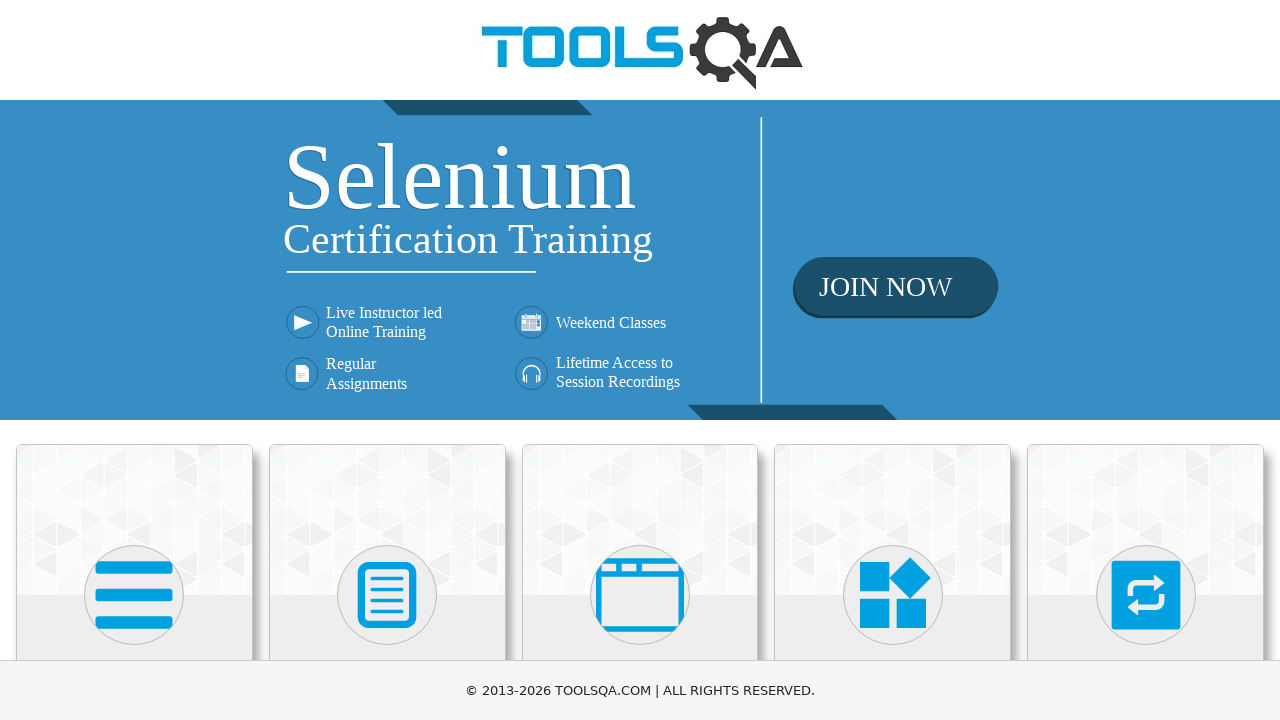

Clicked on Elements section at (134, 360) on xpath=//h5[text()='Elements']
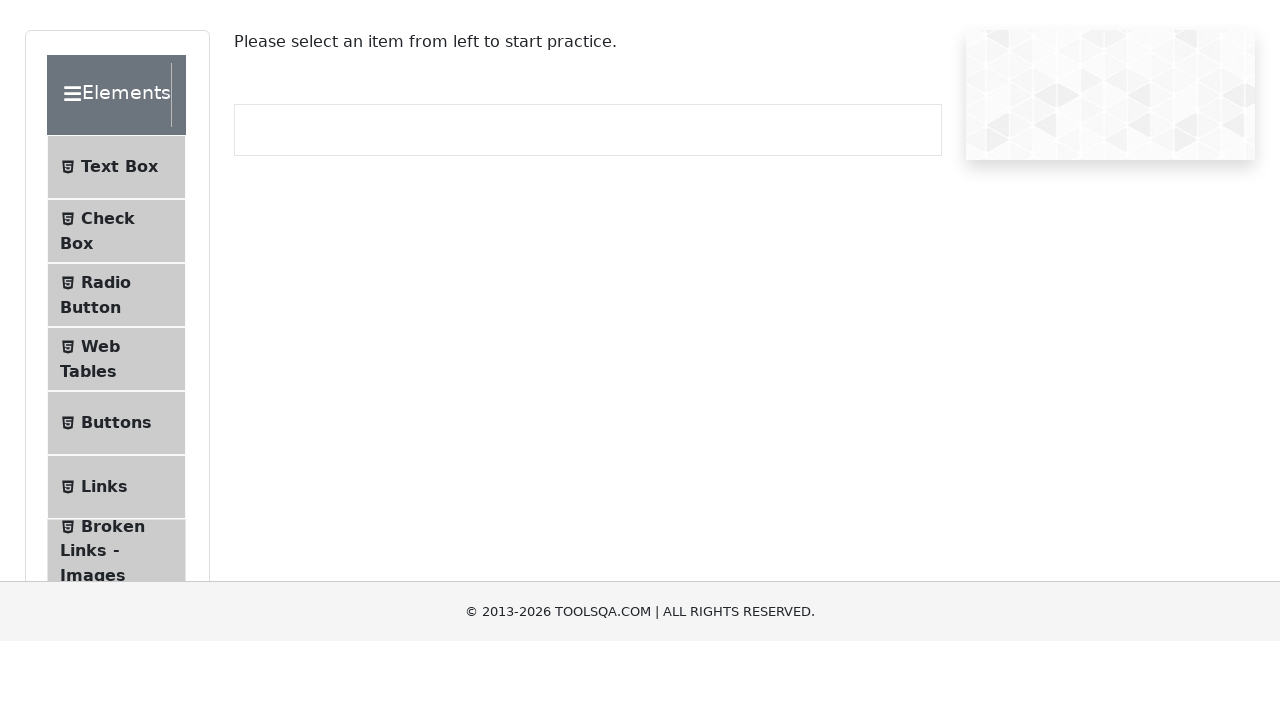

Clicked on Web Tables menu item at (100, 440) on xpath=//span[text()='Web Tables']
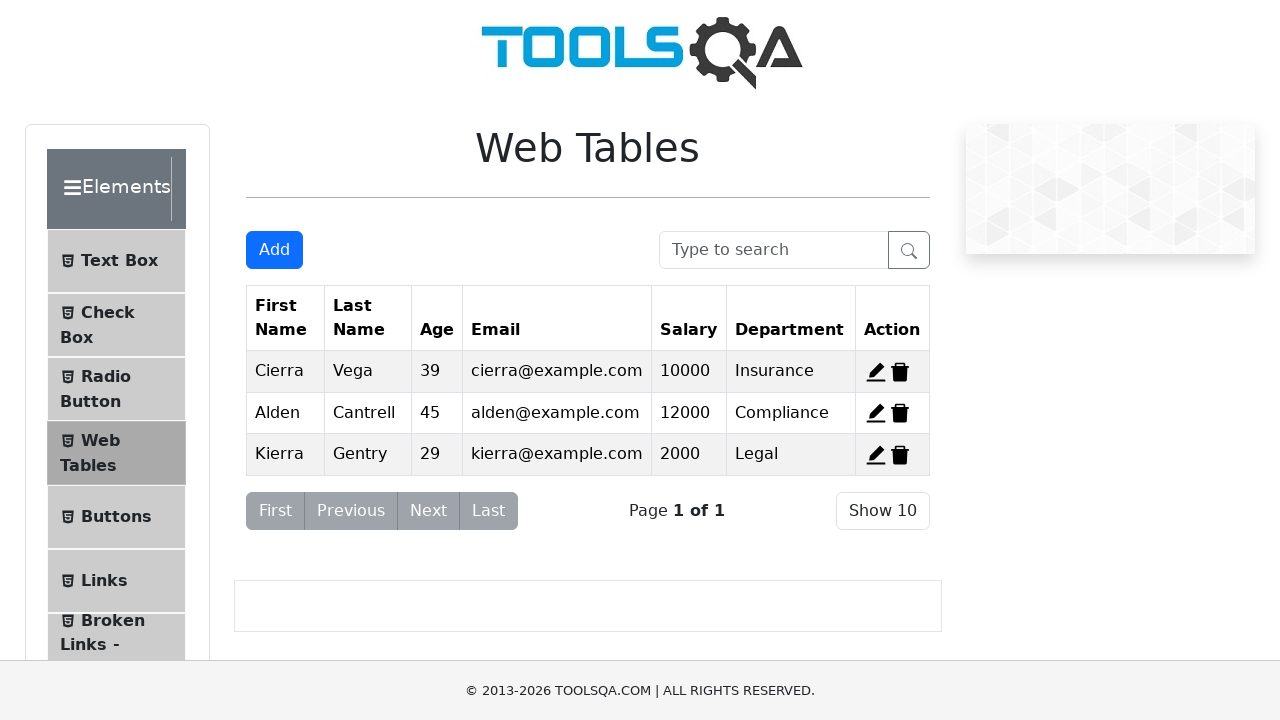

Clicked Add button to open registration form at (274, 250) on xpath=//button[contains(@id, 'addNewRecordButton')]
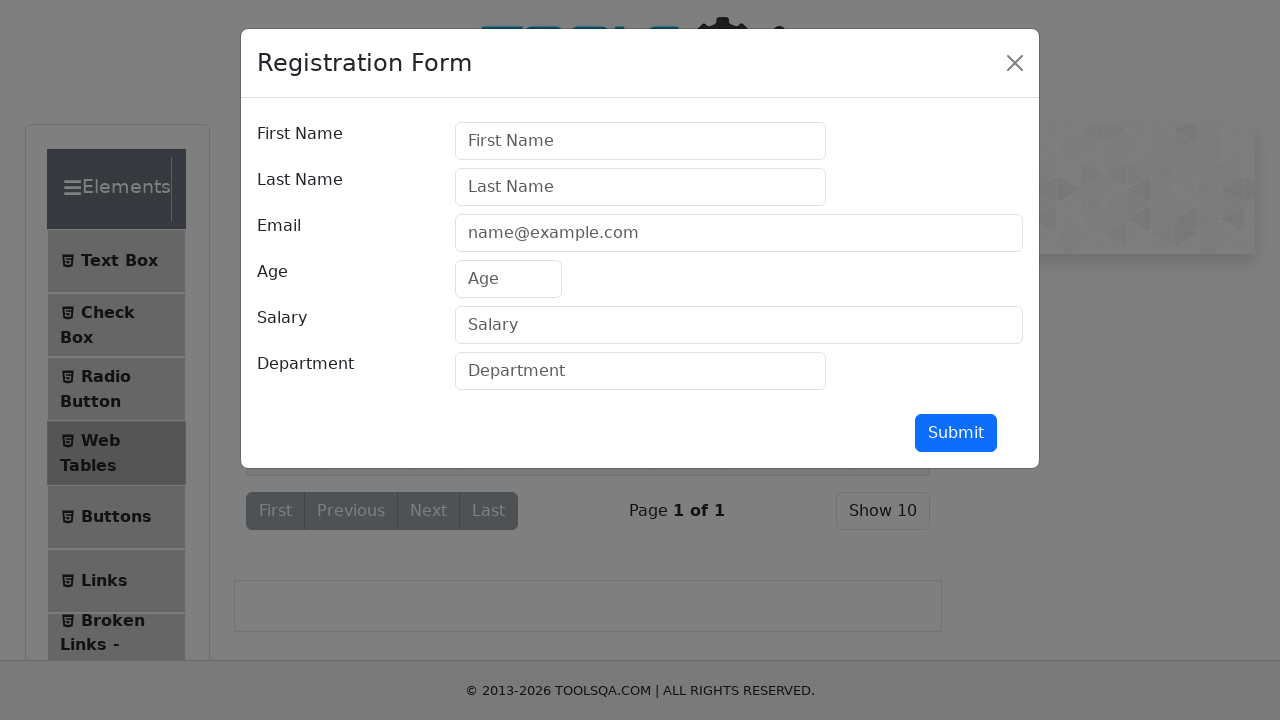

Filled first name field with 'John' on //input[@id='firstName']
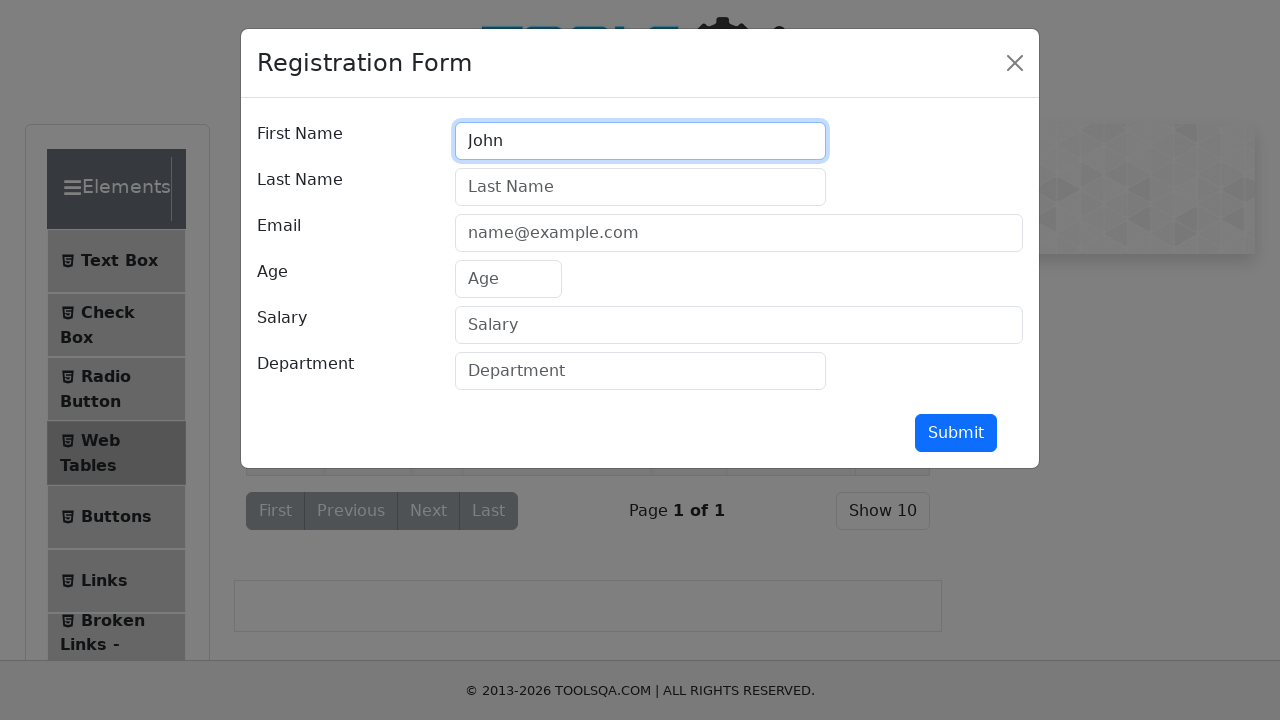

Filled last name field with 'Smith' on //input[@id='lastName']
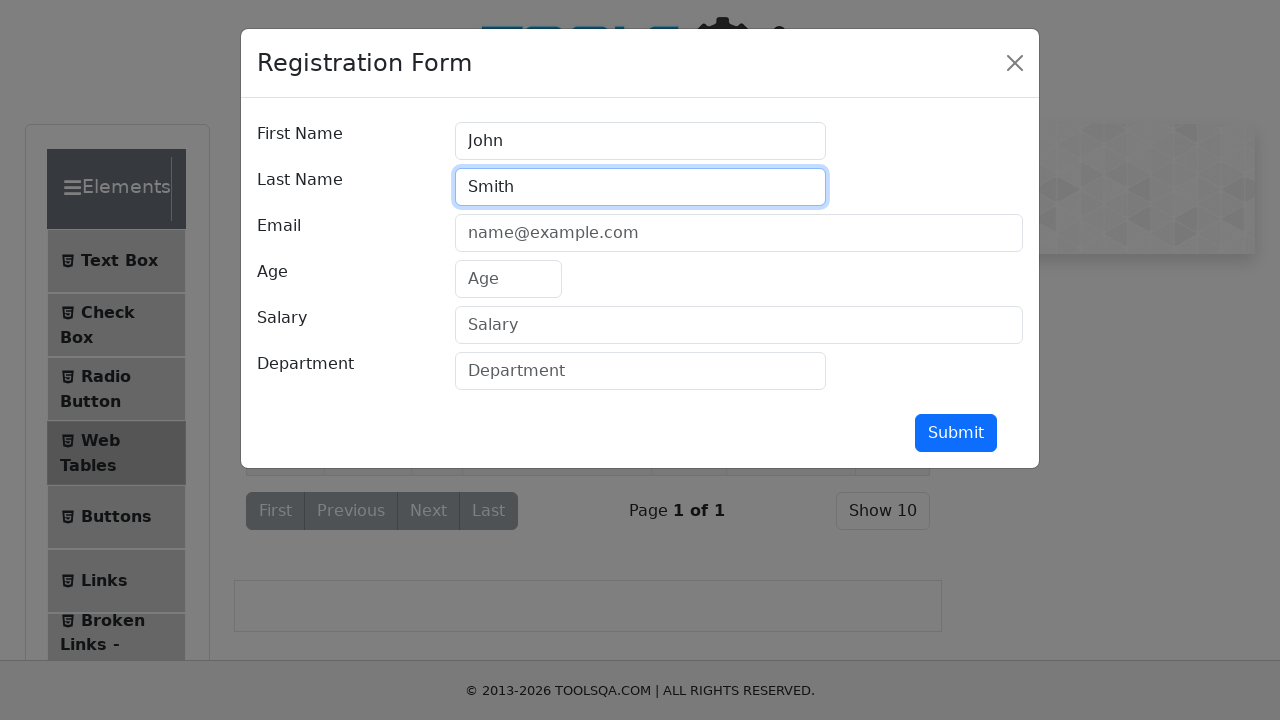

Filled email field with 'john.smith@testmail.com' on //input[@id='userEmail']
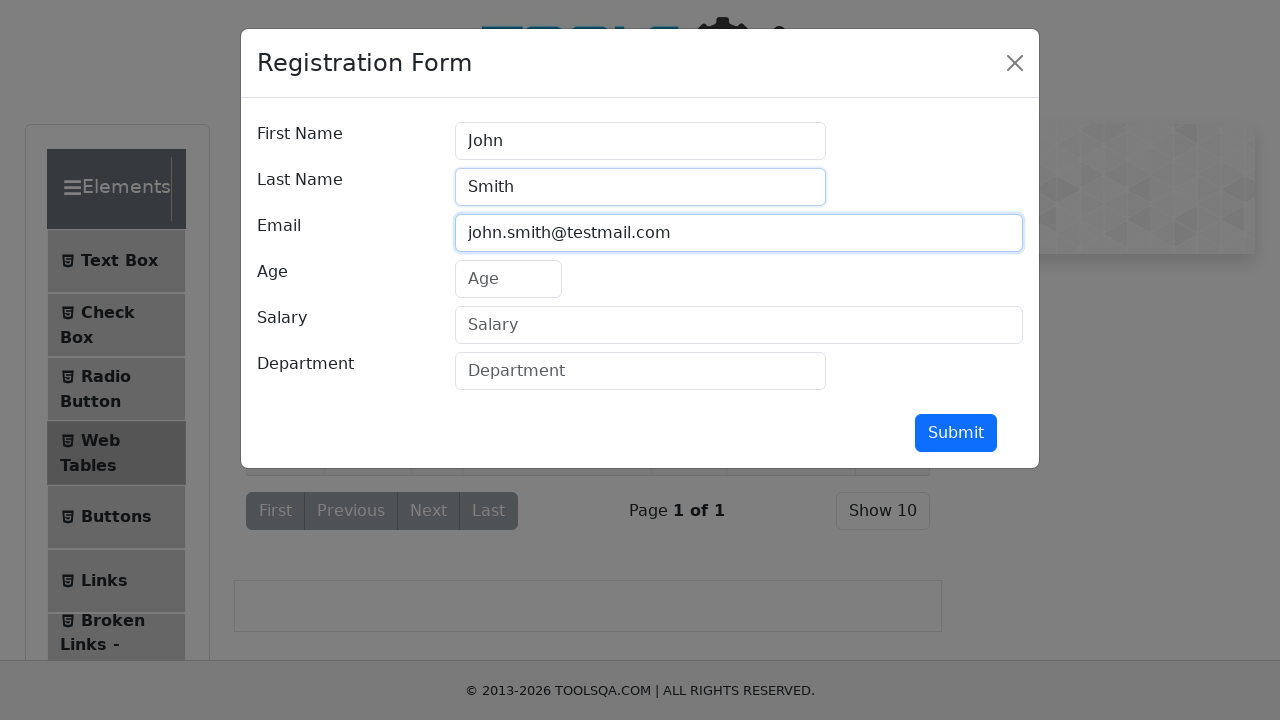

Filled age field with '28' on //input[@id='age']
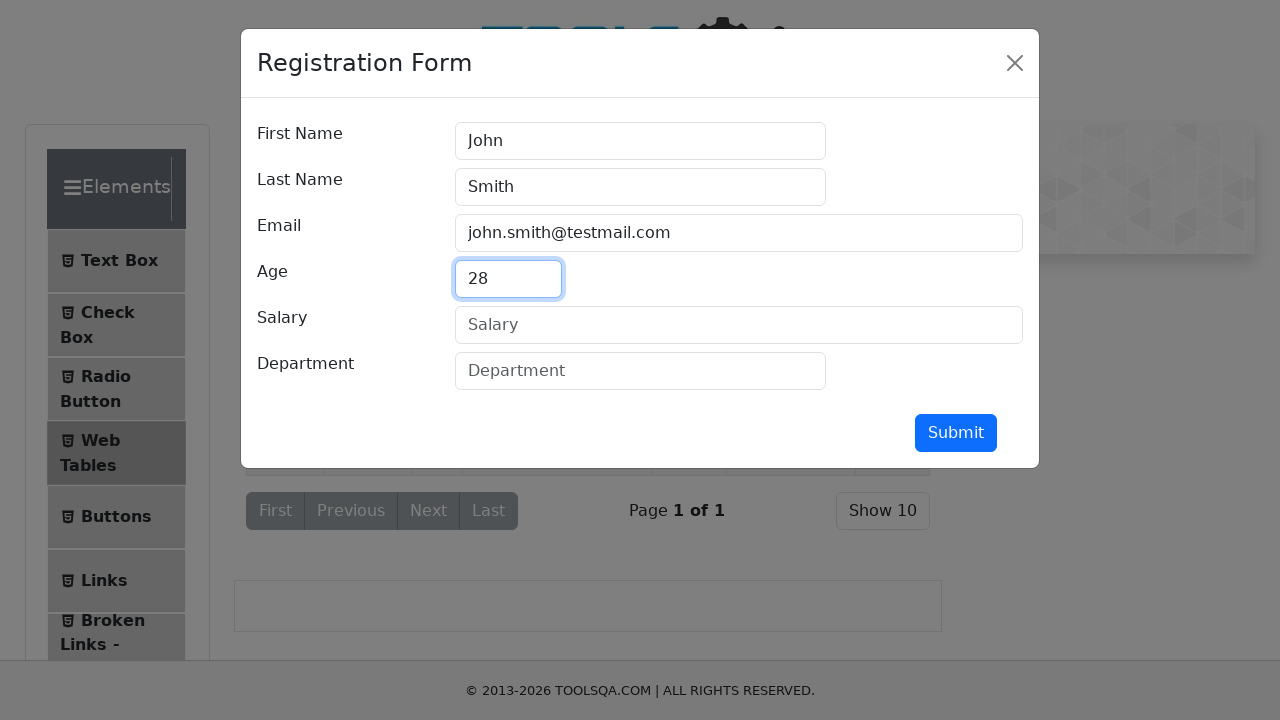

Filled salary field with '55000' on //input[@id='salary']
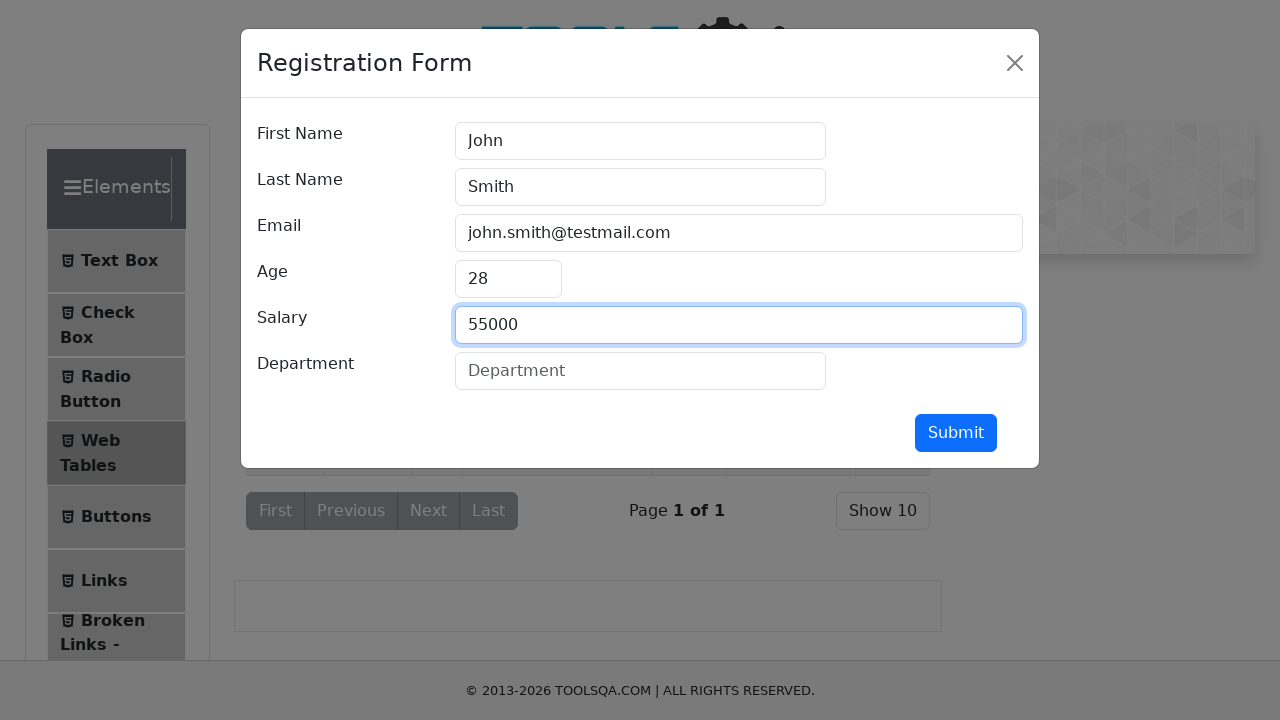

Filled department field with 'Engineering' on //input[@id='department']
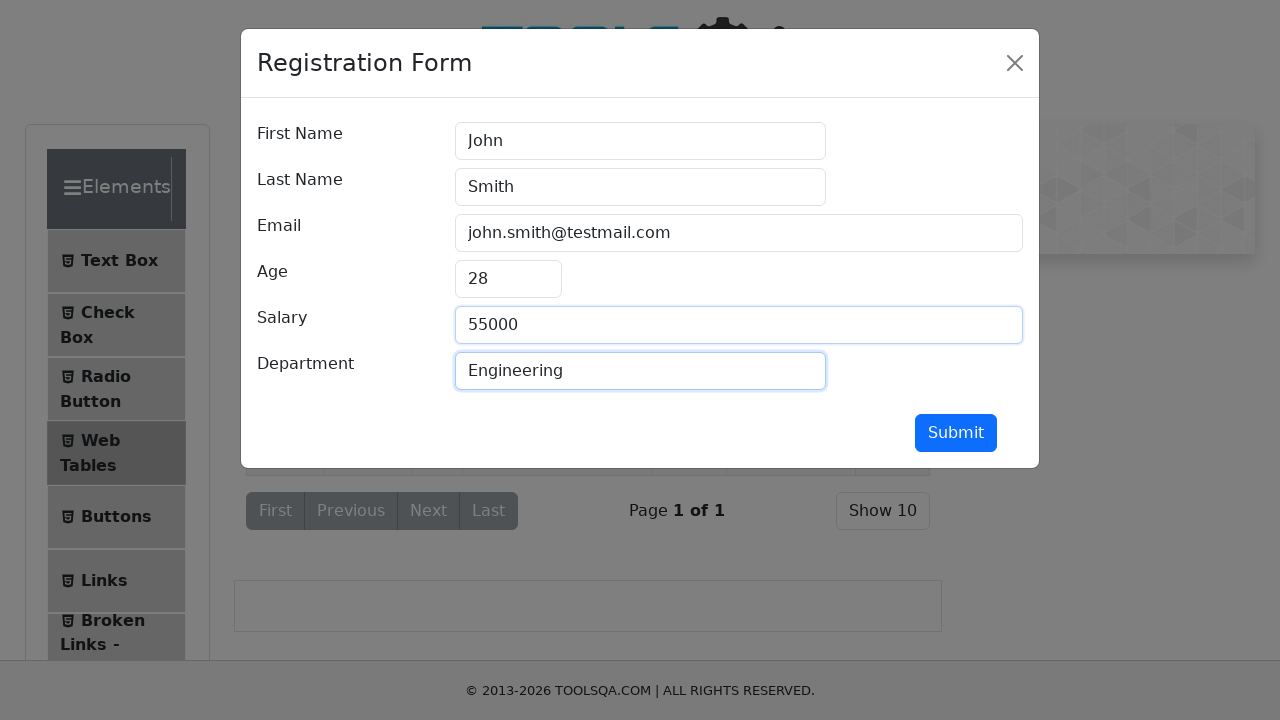

Clicked submit button to complete form submission at (956, 433) on xpath=//button[@id='submit']
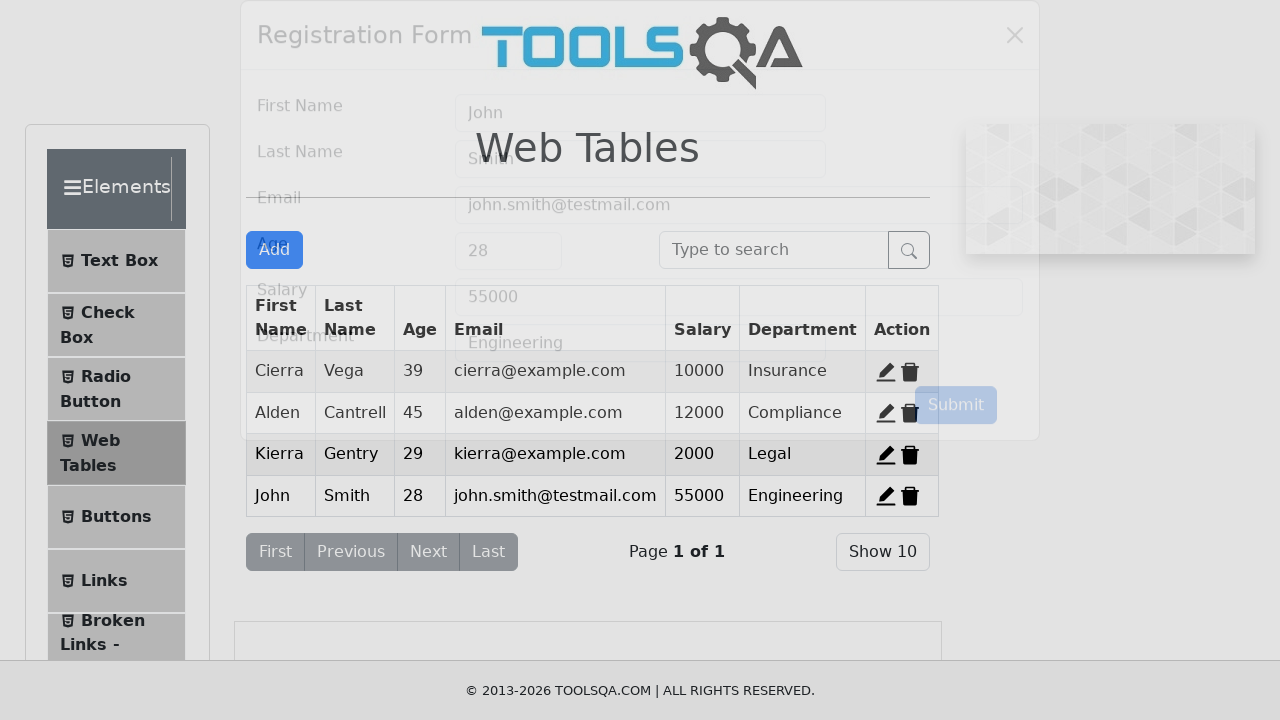

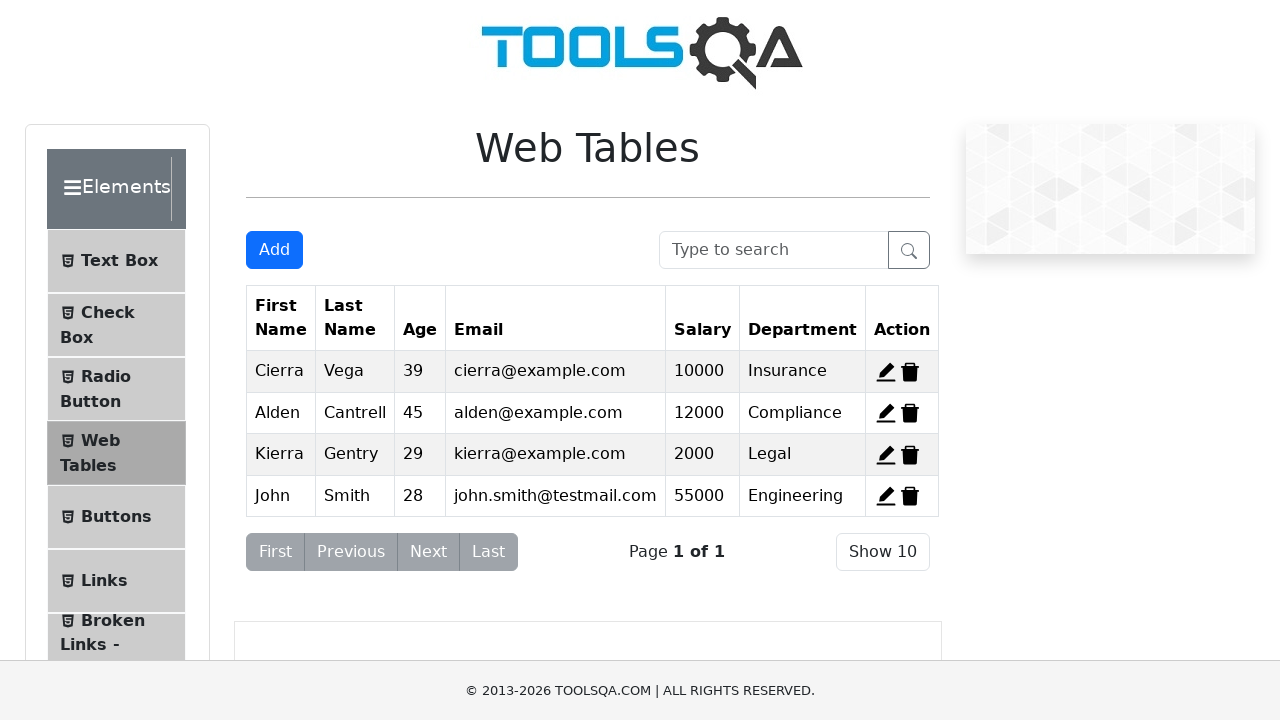